Tests calendar/date picker functionality by clicking on the date picker input field and selecting the 25th day from the calendar dropdown

Starting URL: http://seleniumpractise.blogspot.com/2016/08/how-to-handle-calendar-in-selenium.html

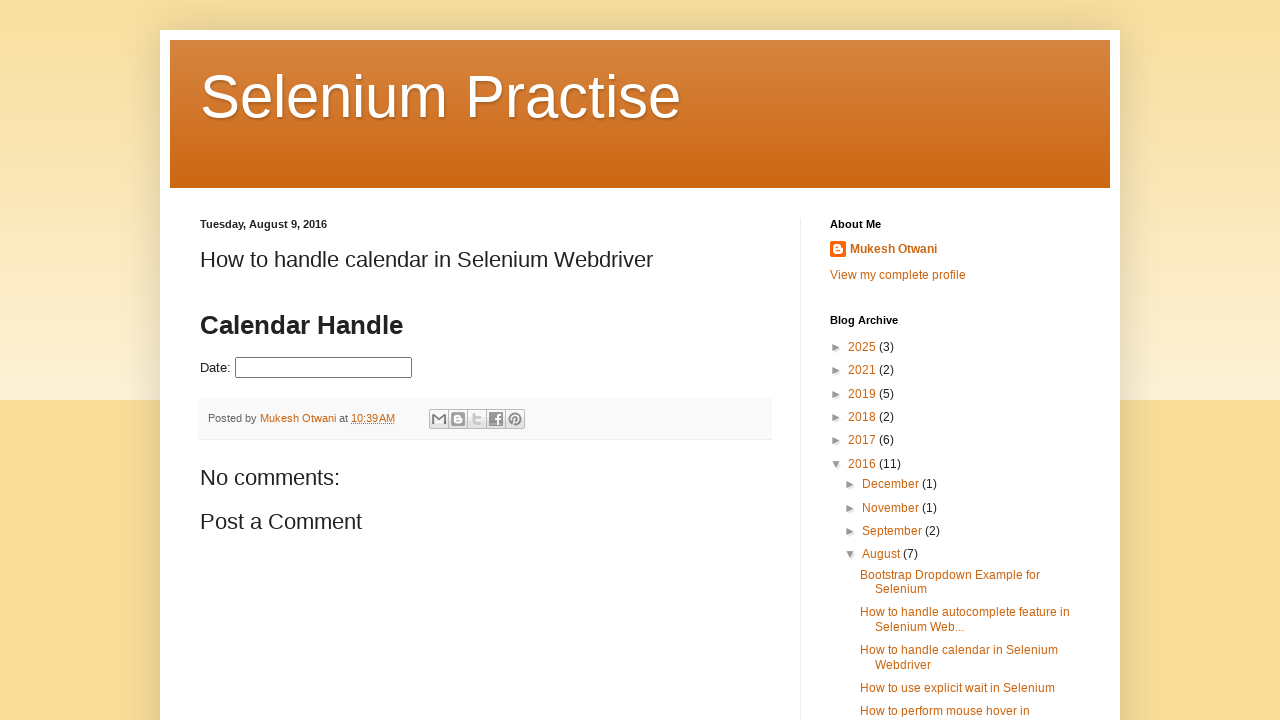

Verified URL contains 'calendar'
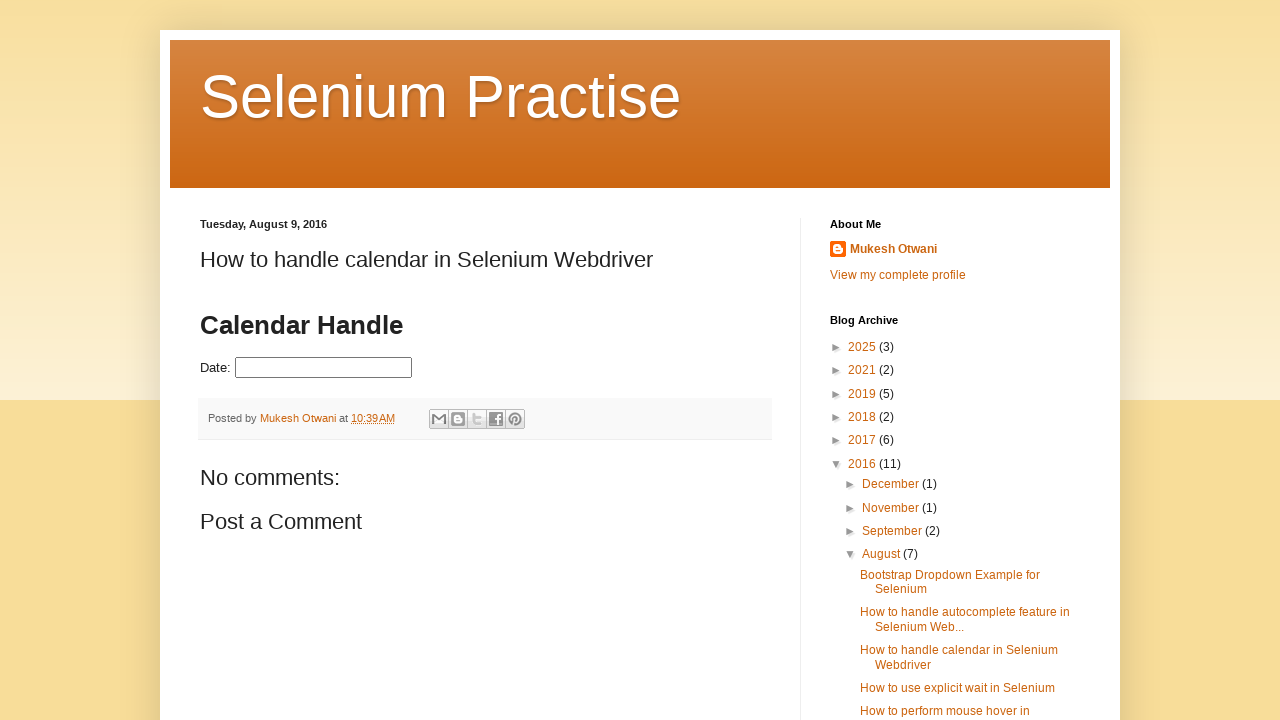

Clicked on the date picker input field at (324, 368) on input#datepicker
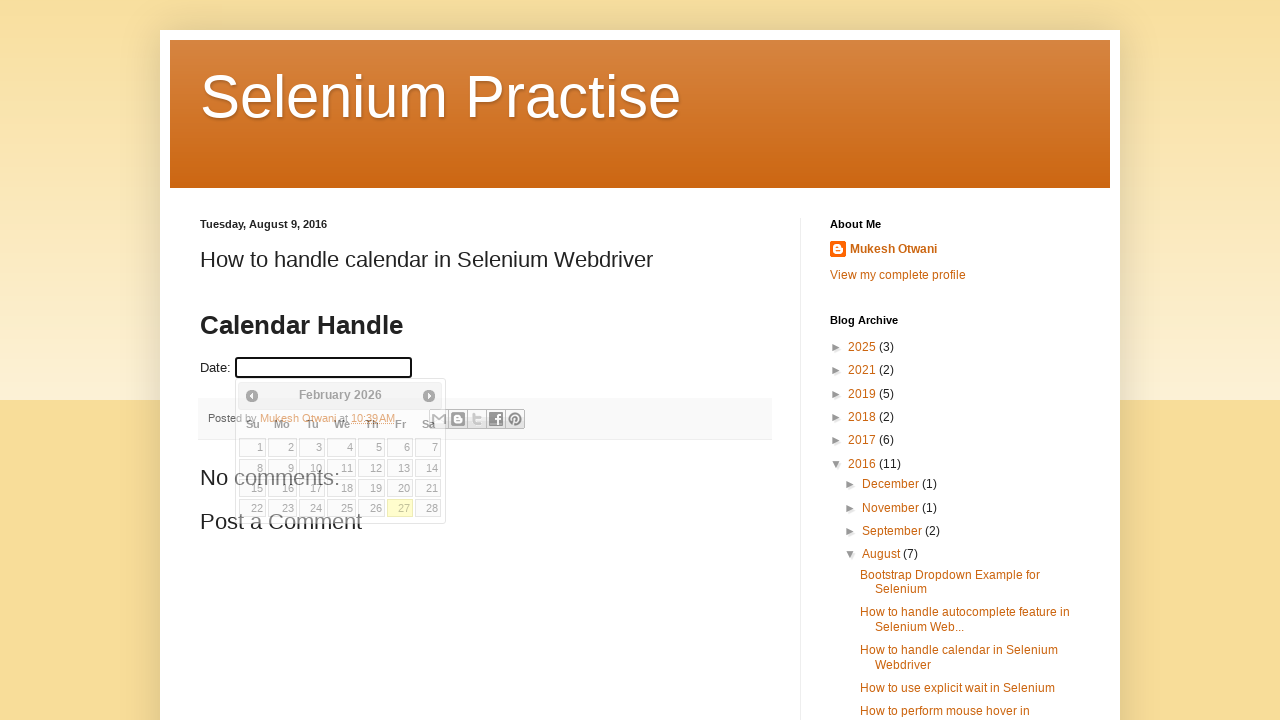

Selected the 25th day from the calendar dropdown at (864, 347) on a:text('25')
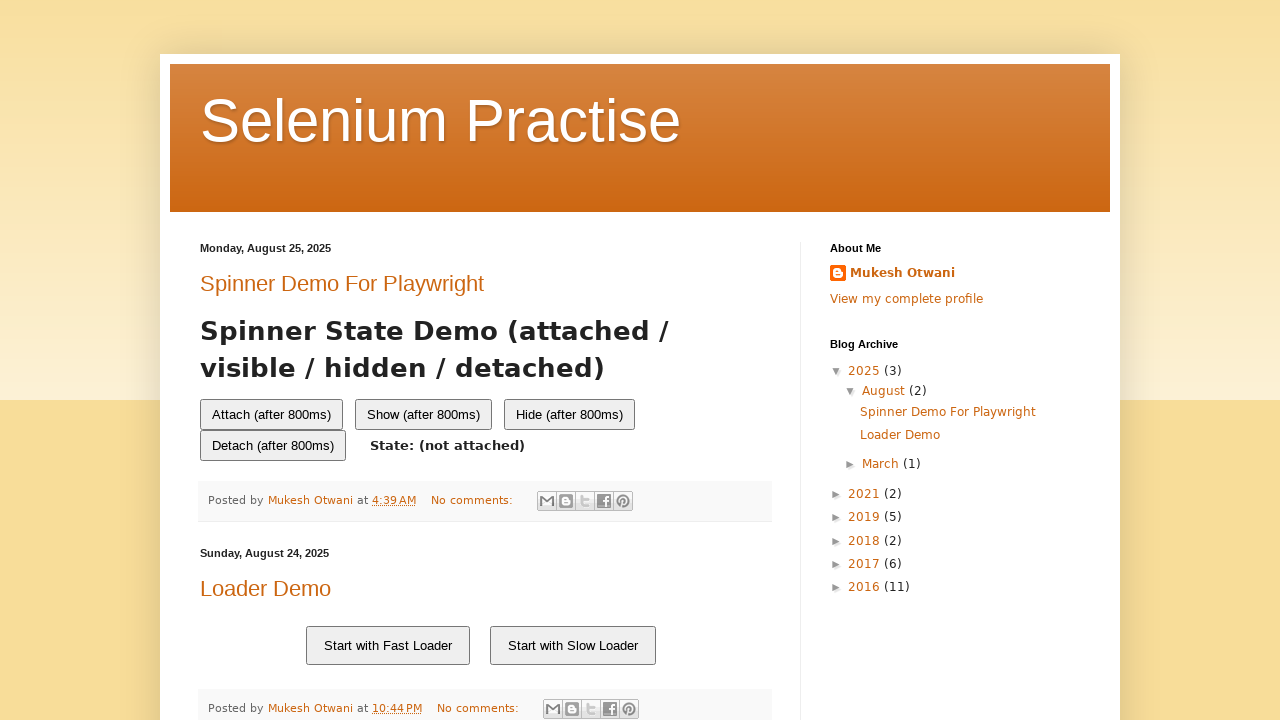

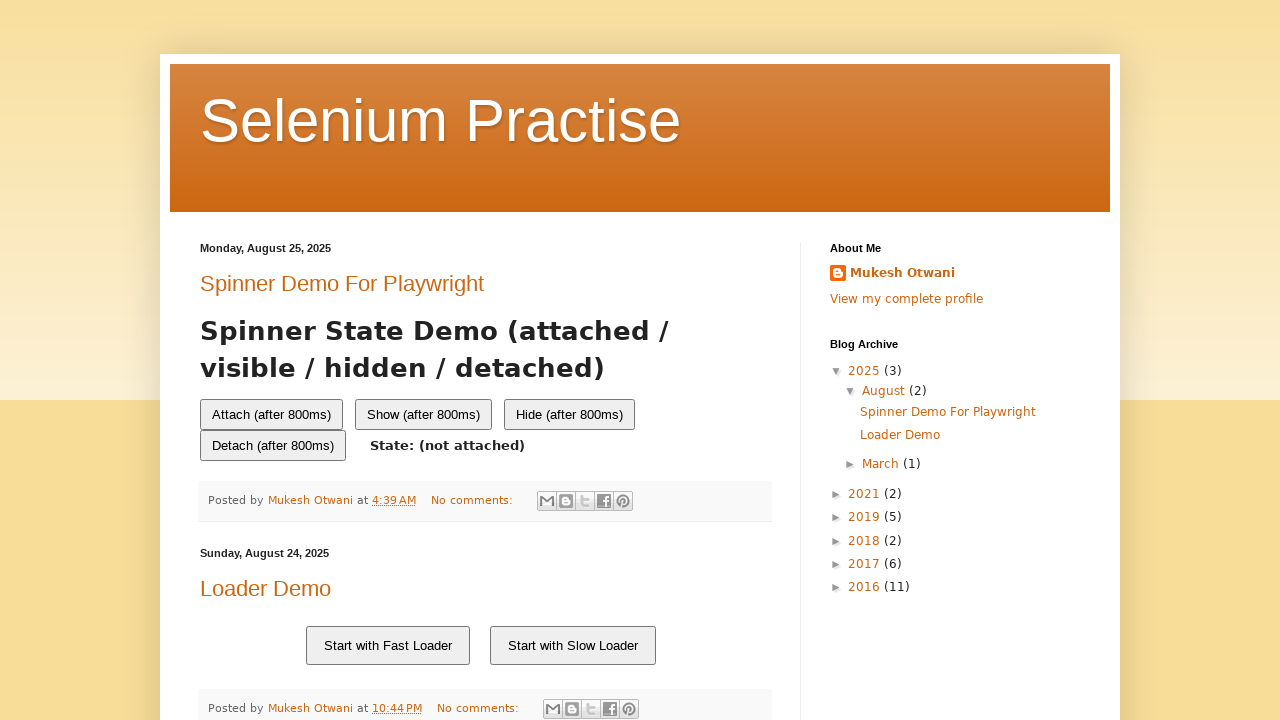